Tests form submission by filling all fields (username, email, current address, permanent address) and clicking the submit button

Starting URL: https://demoqa.com/text-box

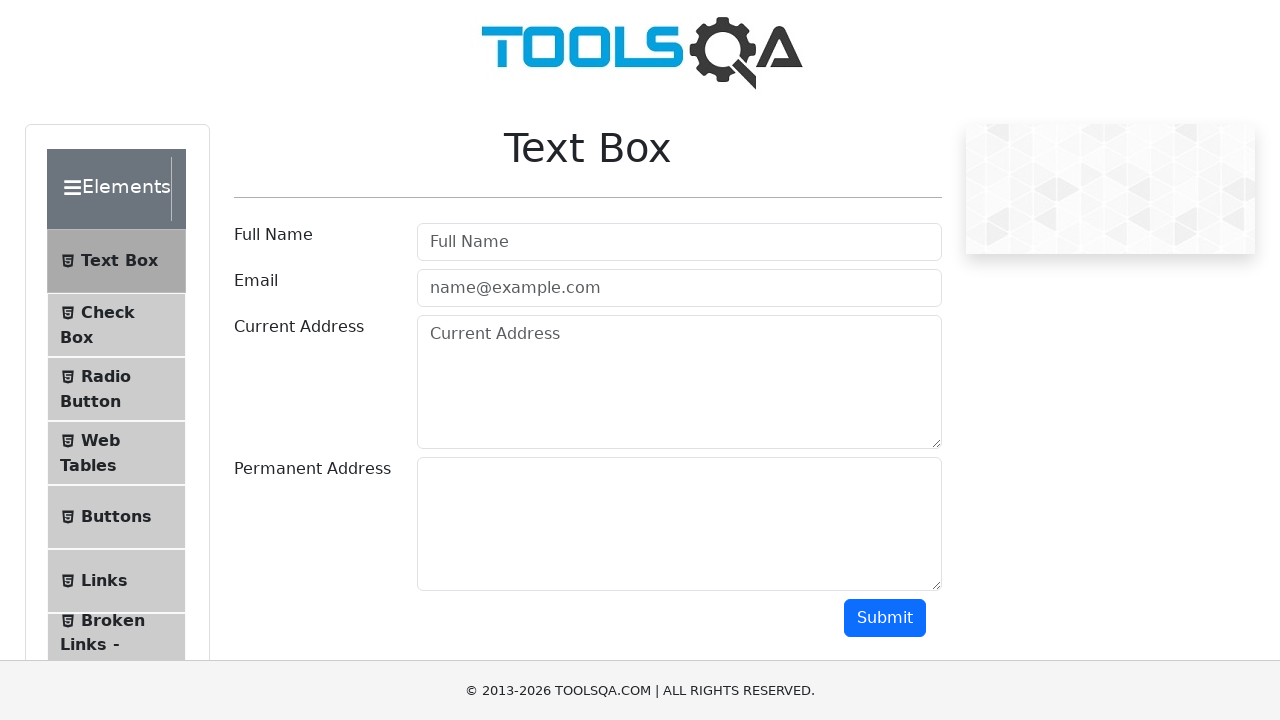

Filled username field with 'Alexandra' on #userName
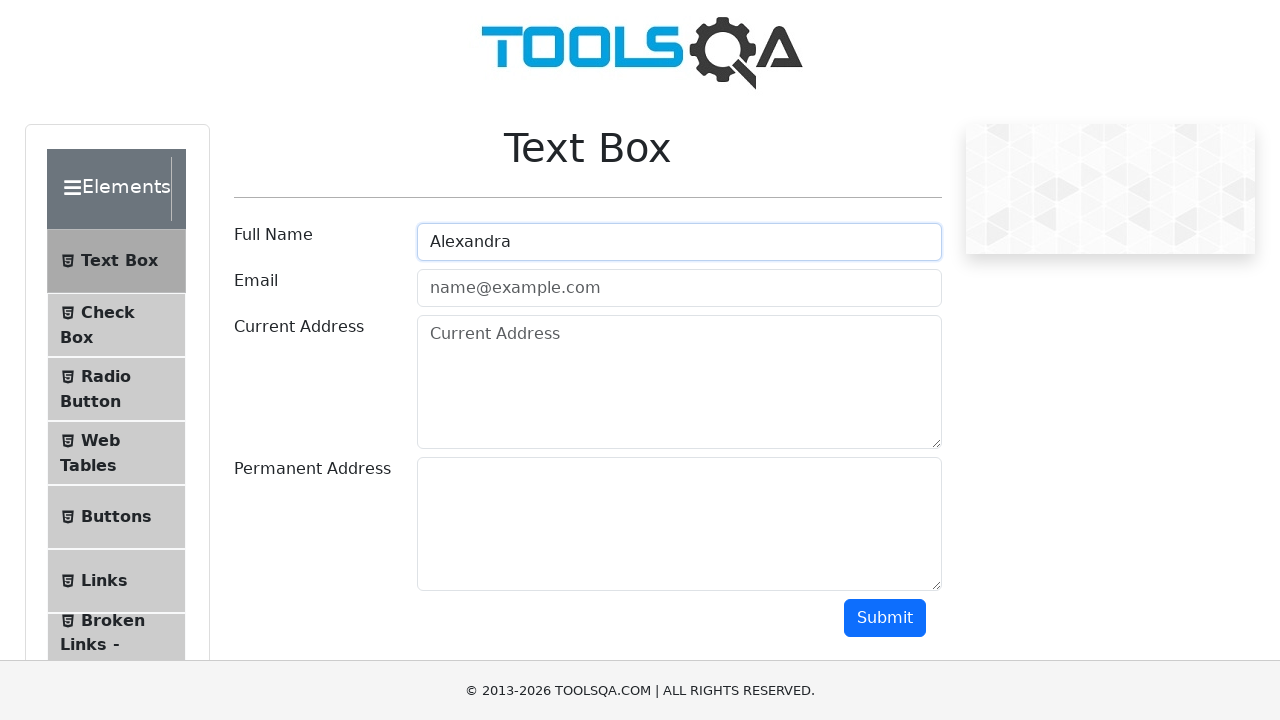

Filled email field with 'alexandra.smith@example.com' on #userEmail
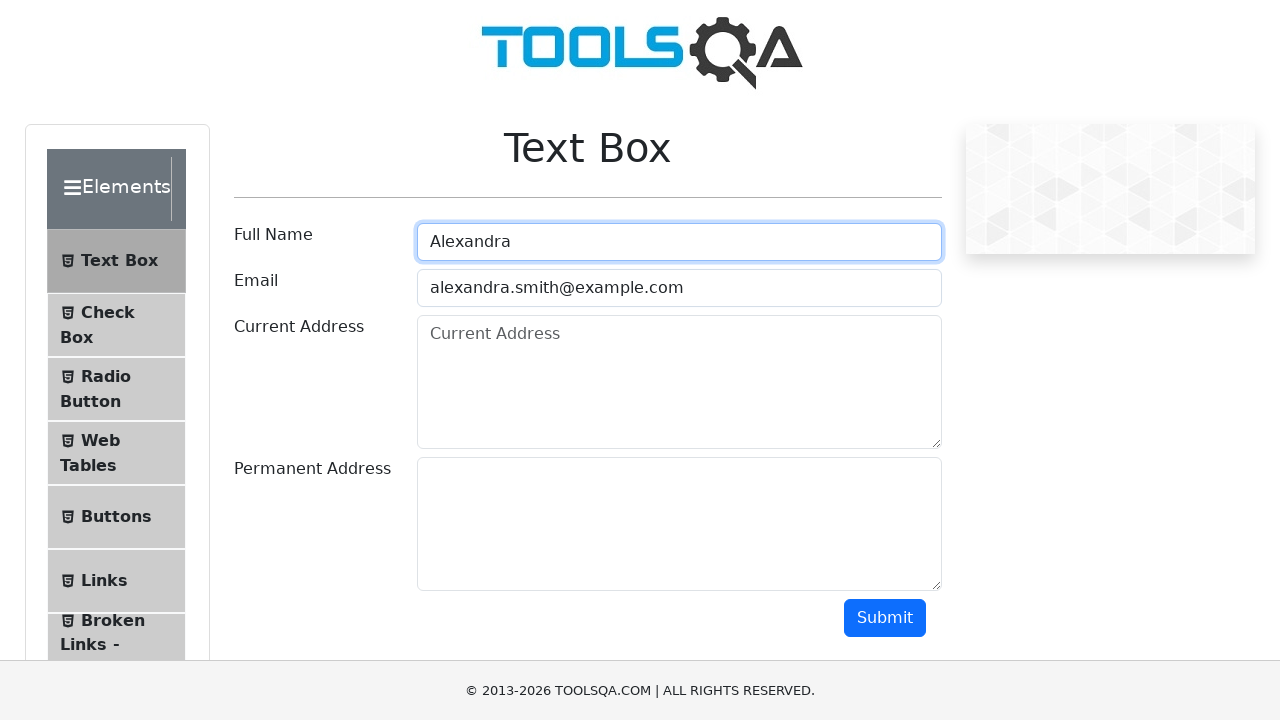

Filled current address field with 'Paris, France' on #currentAddress
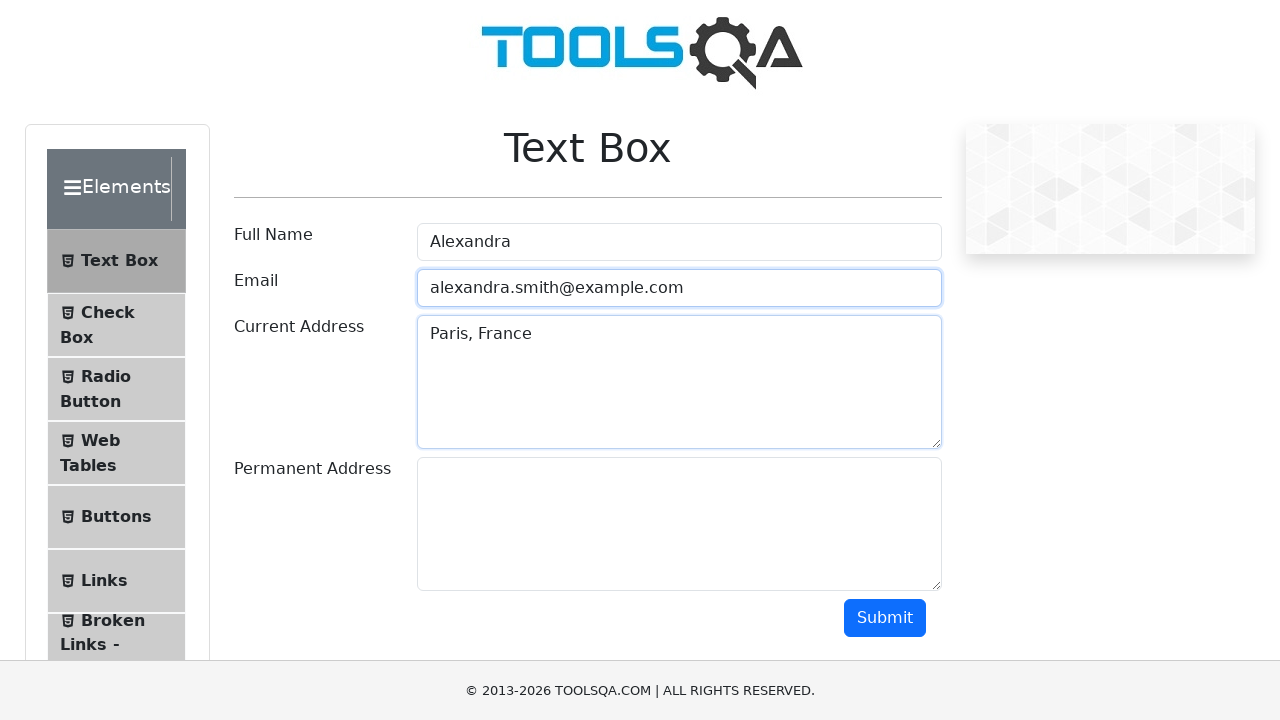

Filled permanent address field with 'London, UK' on #permanentAddress
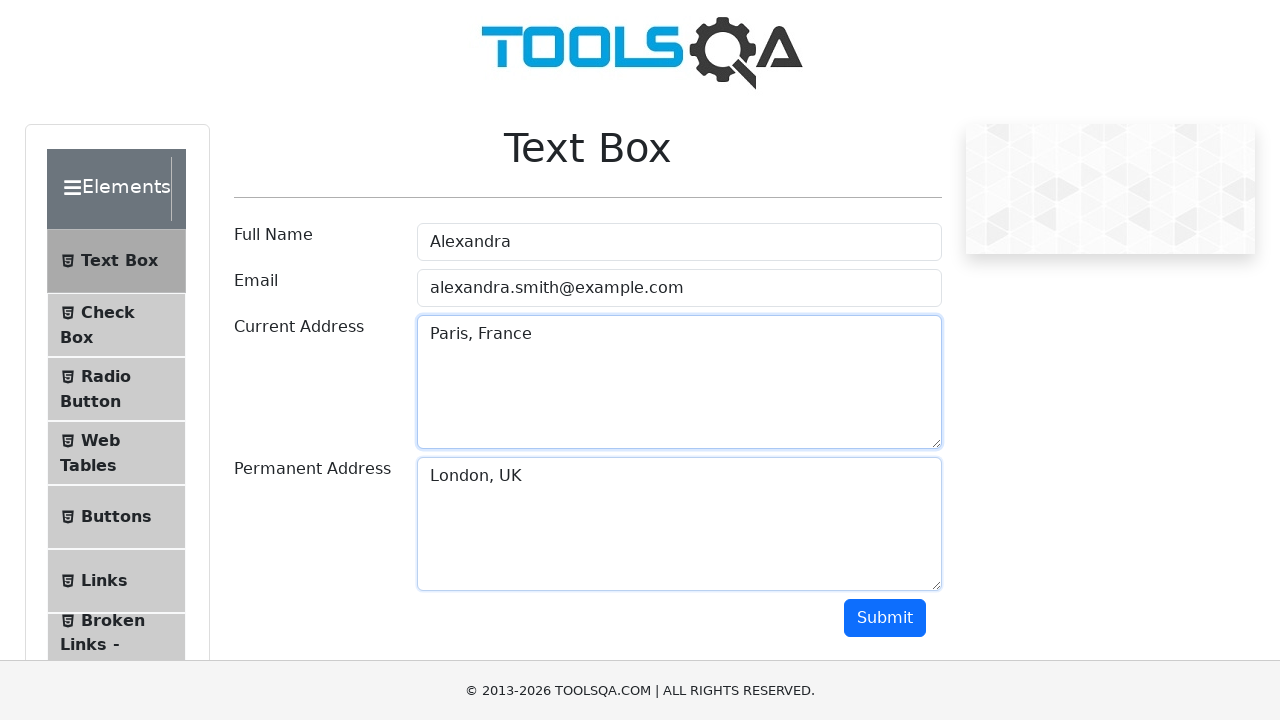

Clicked submit button to submit the form at (885, 618) on #submit
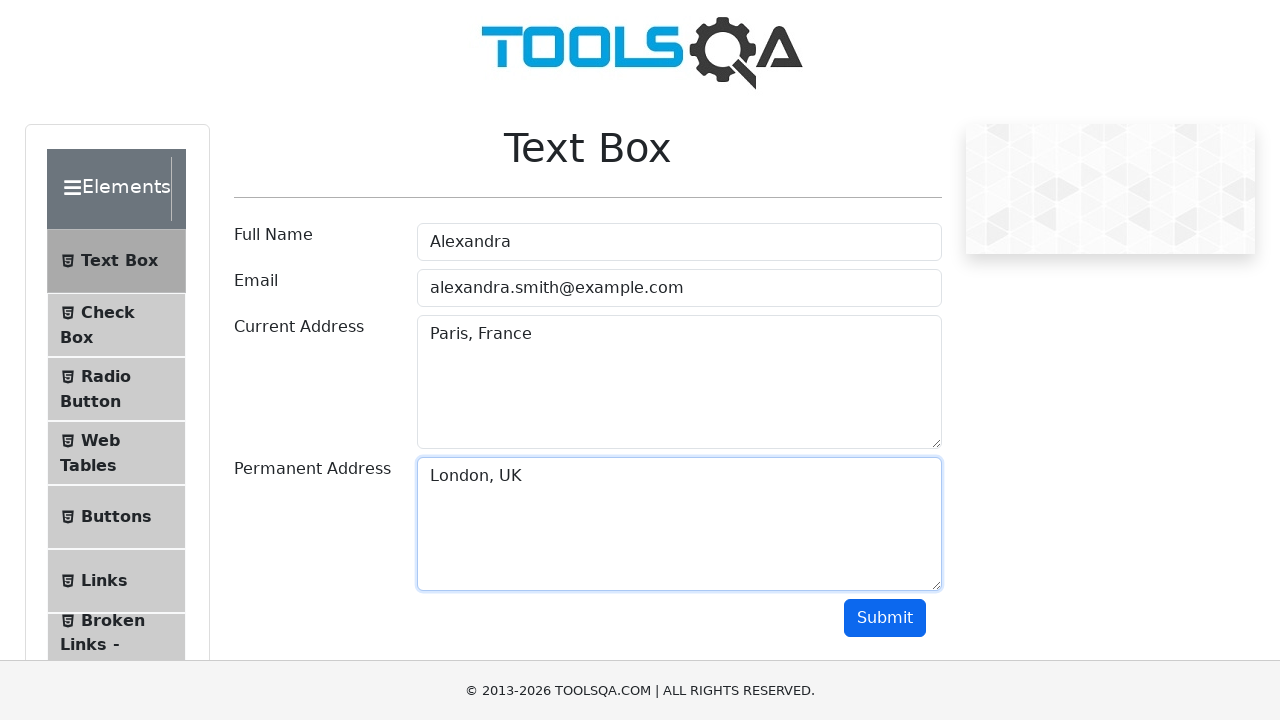

Form submission completed and output section appeared
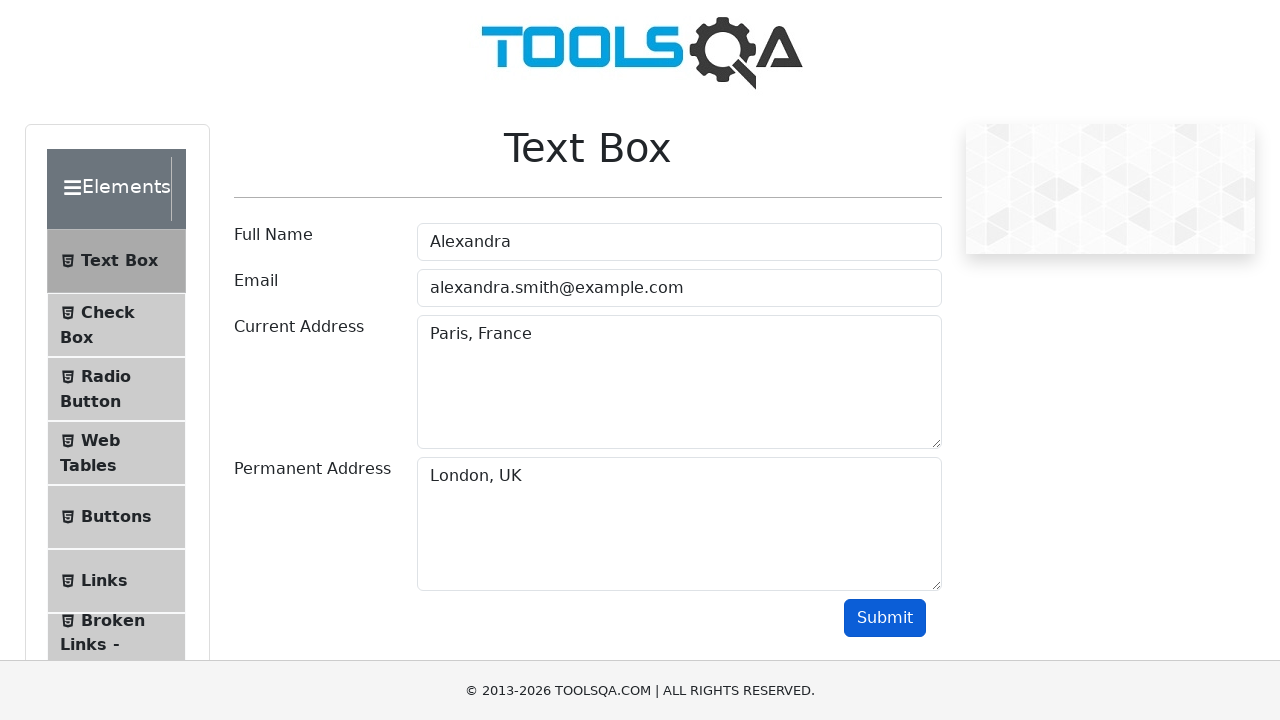

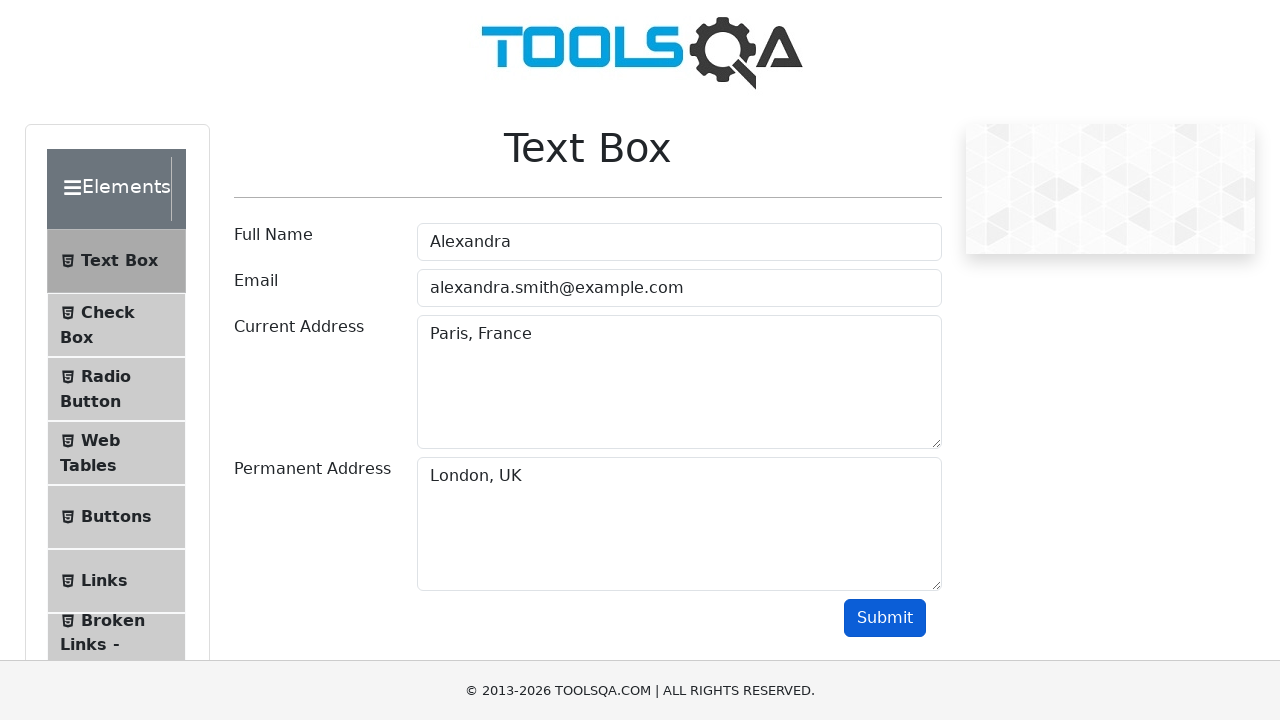